Tests scrolling functionality by navigating to a long page and scrolling the last paragraph element into view using JavaScript execution.

Starting URL: https://bonigarcia.dev/selenium-webdriver-java/long-page.html

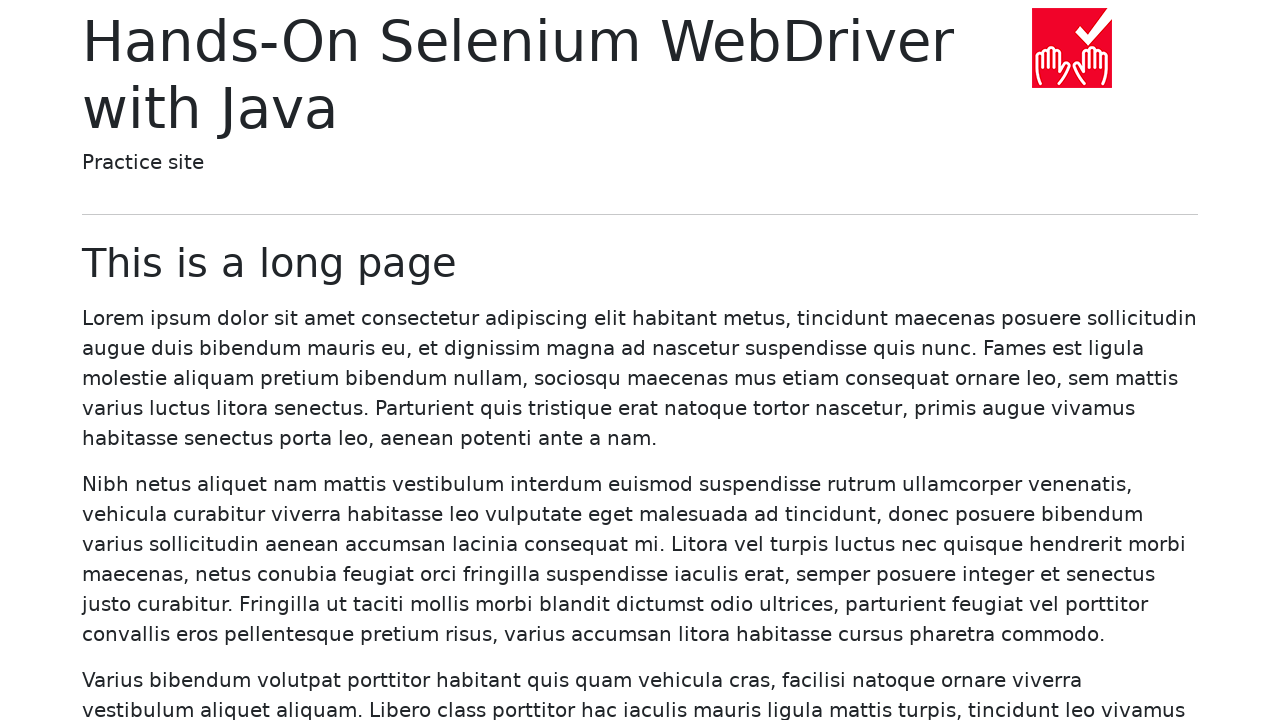

Navigated to long page URL
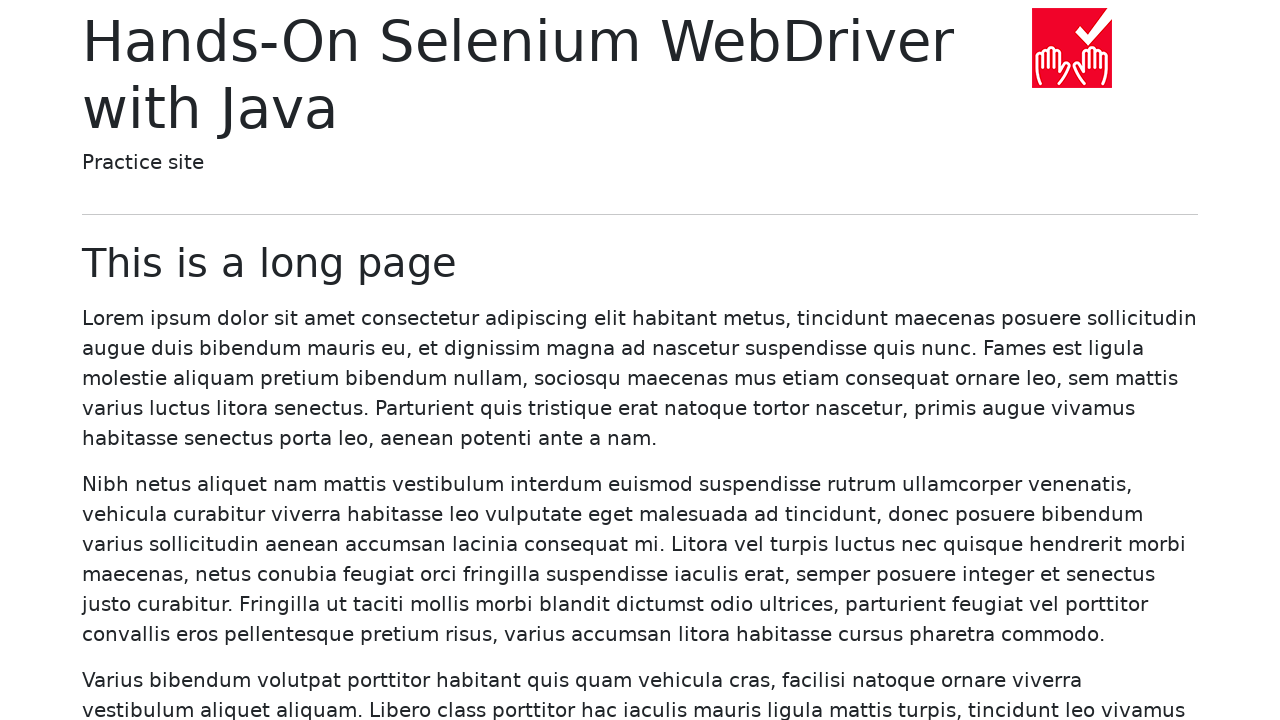

Last paragraph element loaded on page
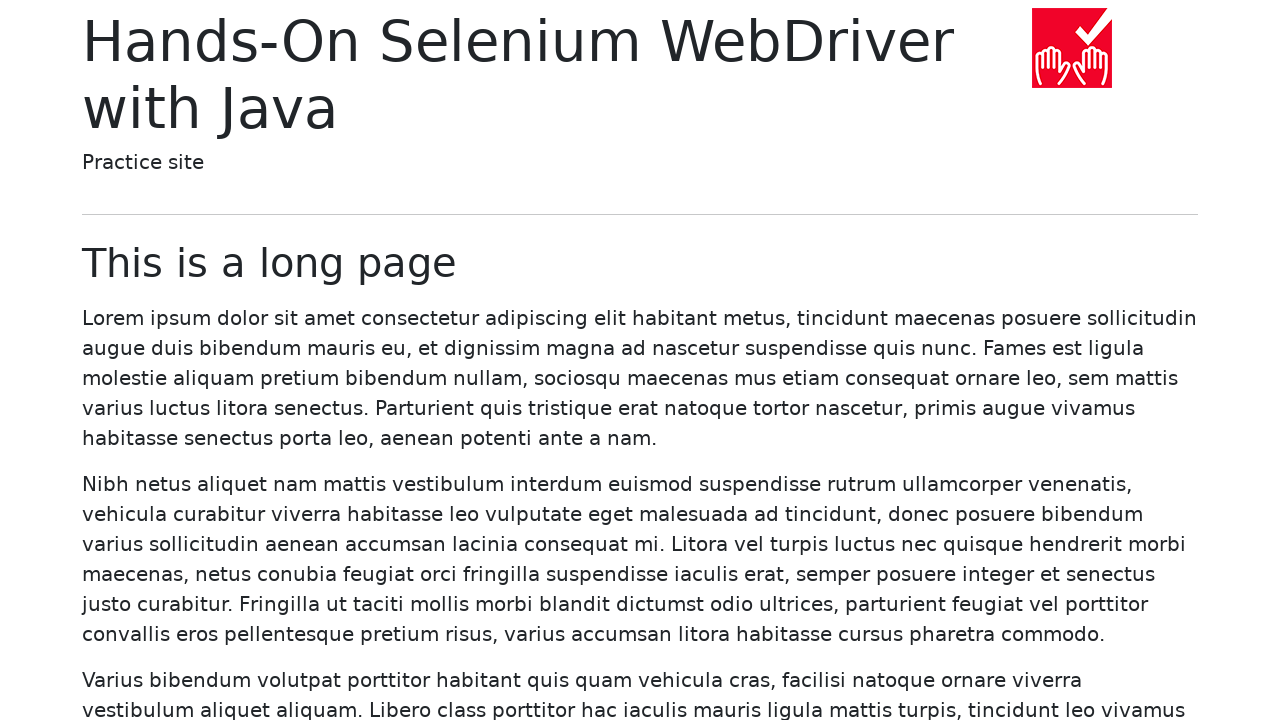

Located last paragraph element
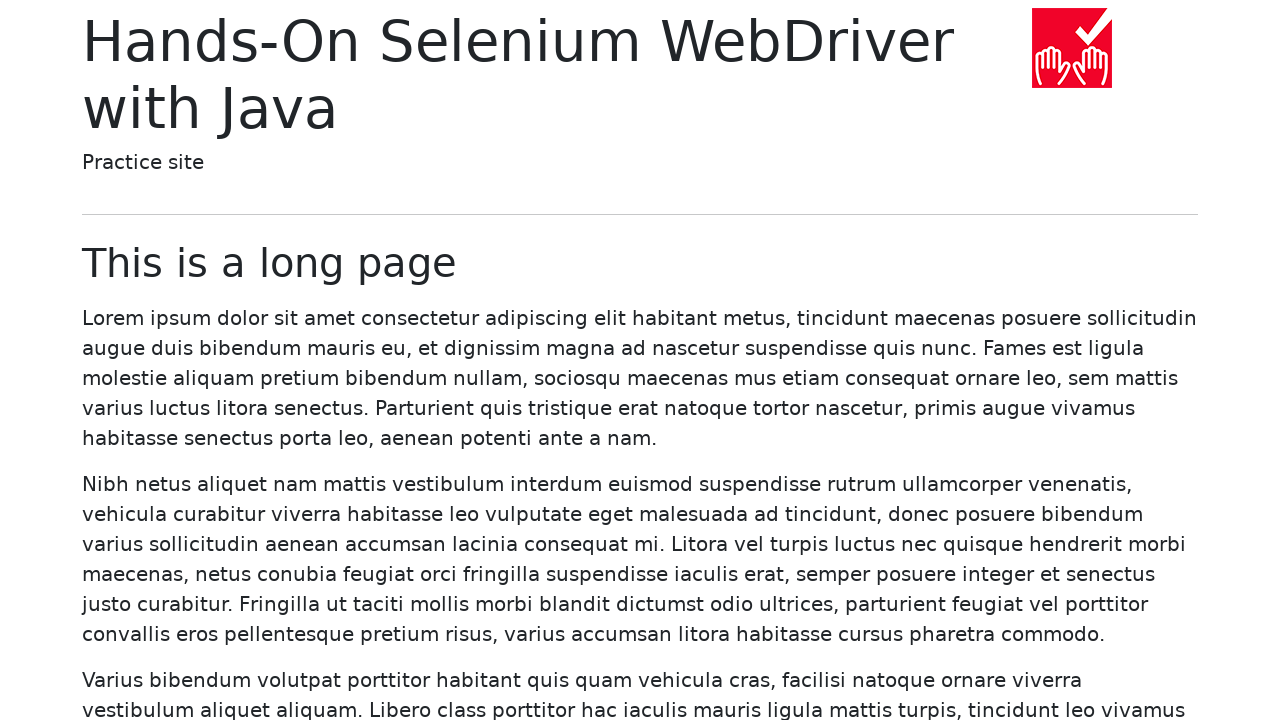

Scrolled last paragraph element into view
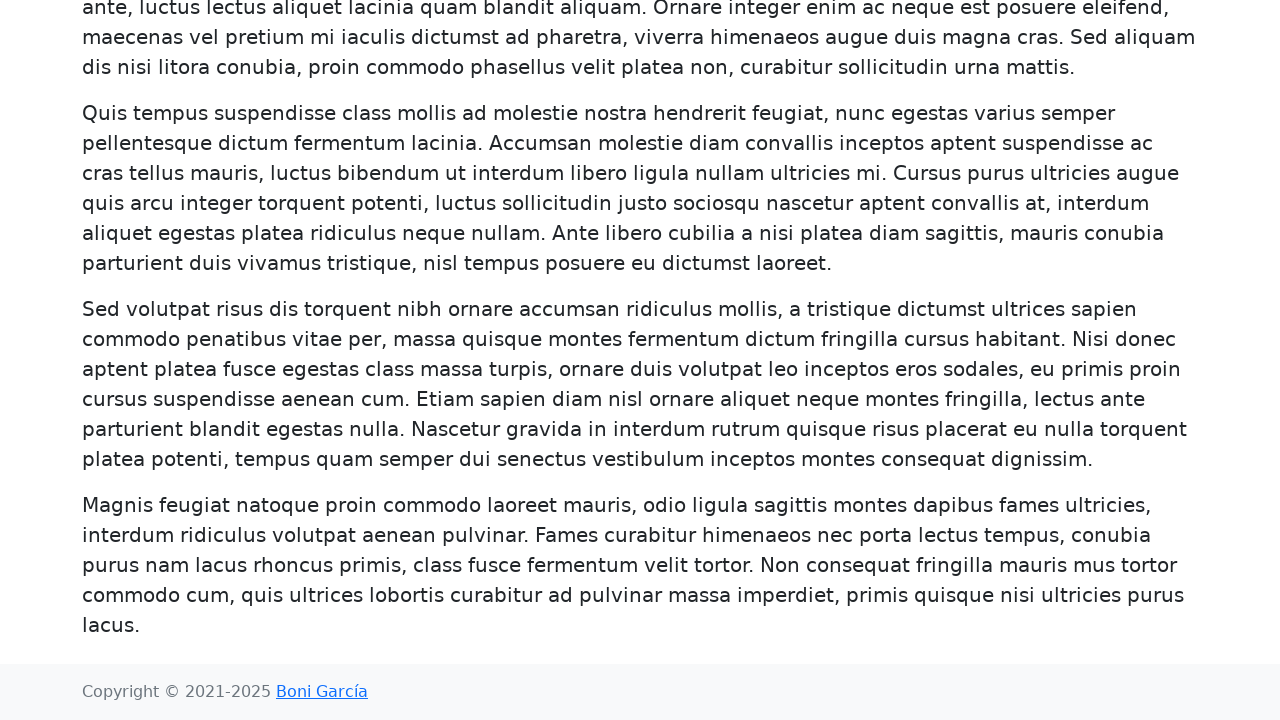

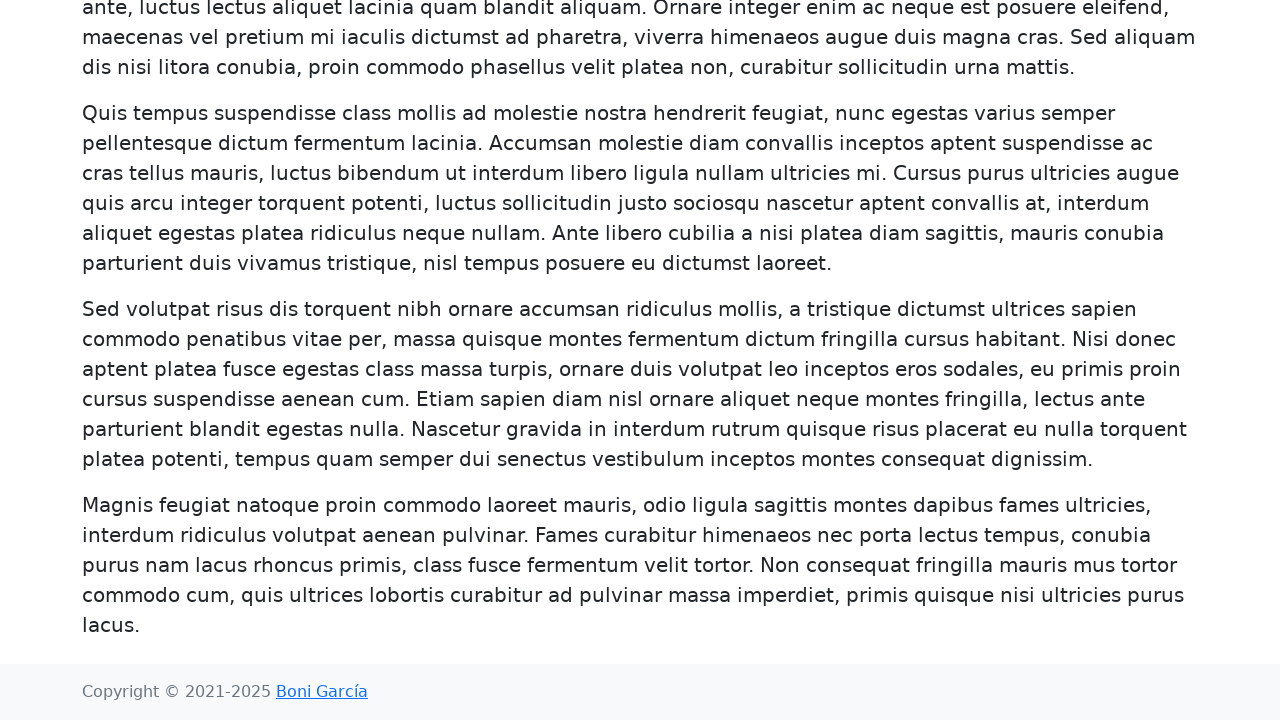